Tests JavaScript popup handling (alert, confirm, and prompt dialogs) by clicking buttons that trigger each type of popup and verifying the results

Starting URL: https://the-internet.herokuapp.com/javascript_alerts

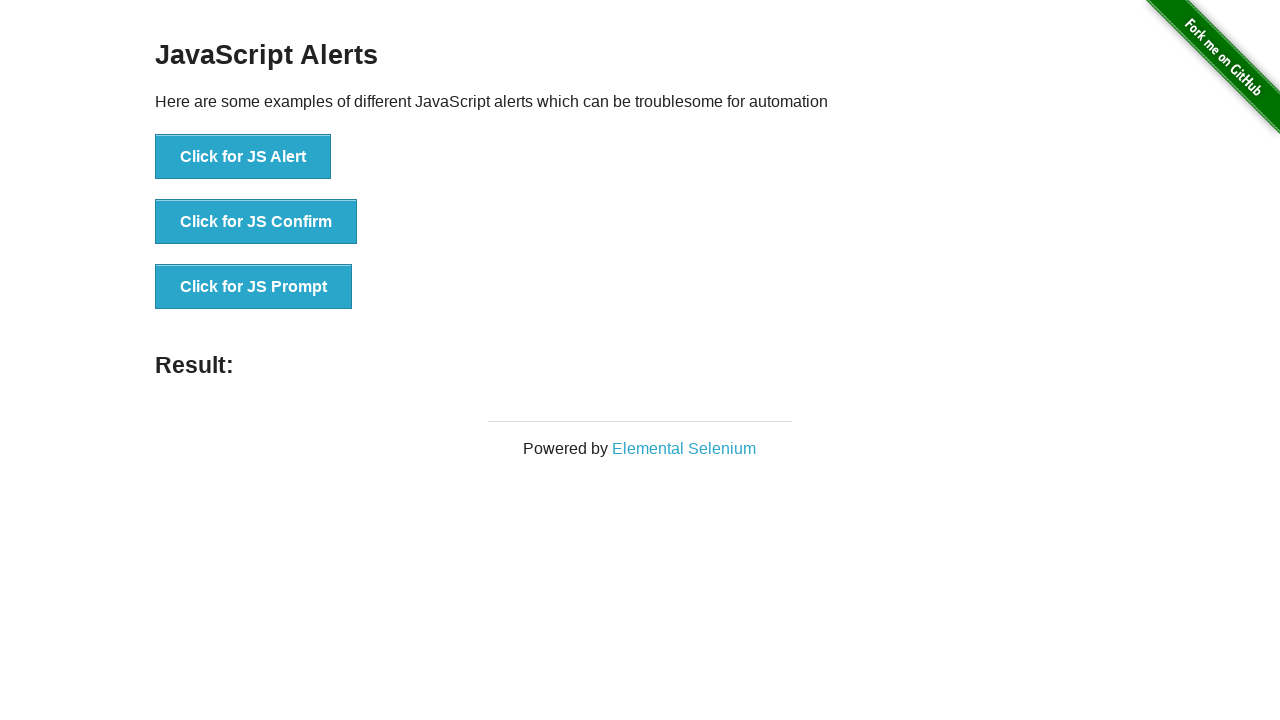

Set up dialog handler to accept all dialogs and provide custom message for prompts
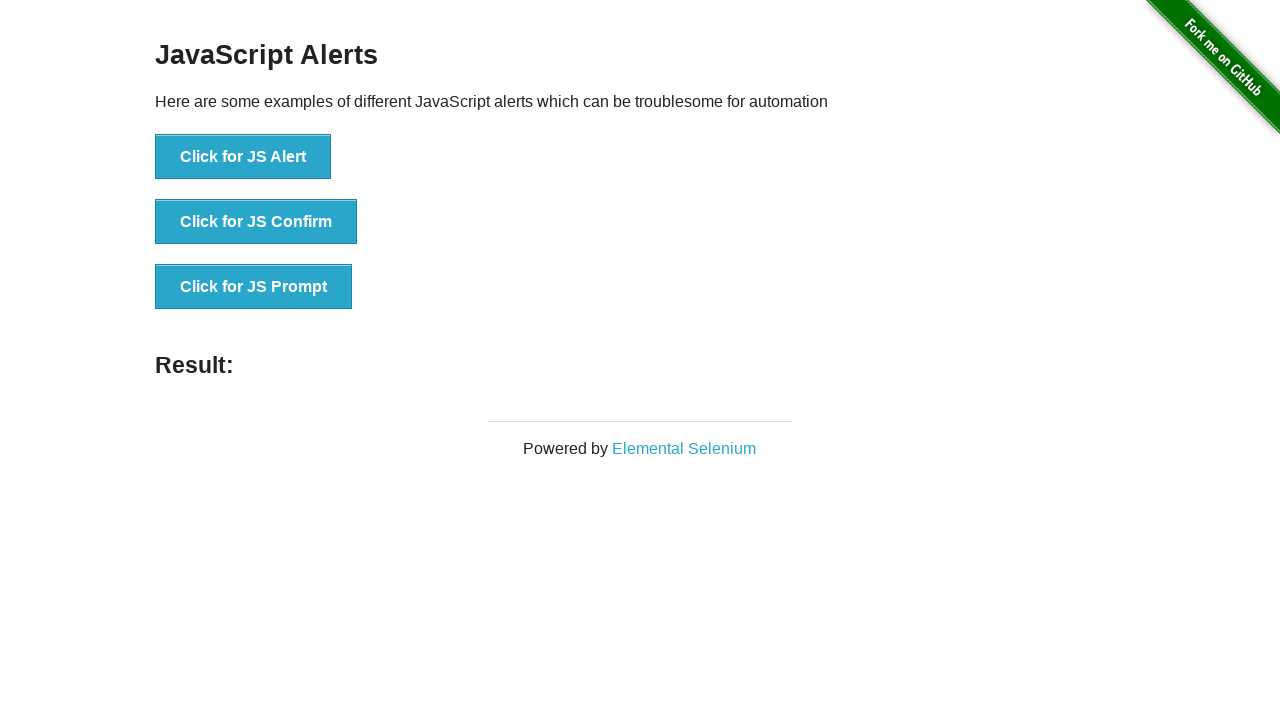

Clicked JS Alert button to trigger alert dialog at (243, 157) on xpath=//button[text()='Click for JS Alert']
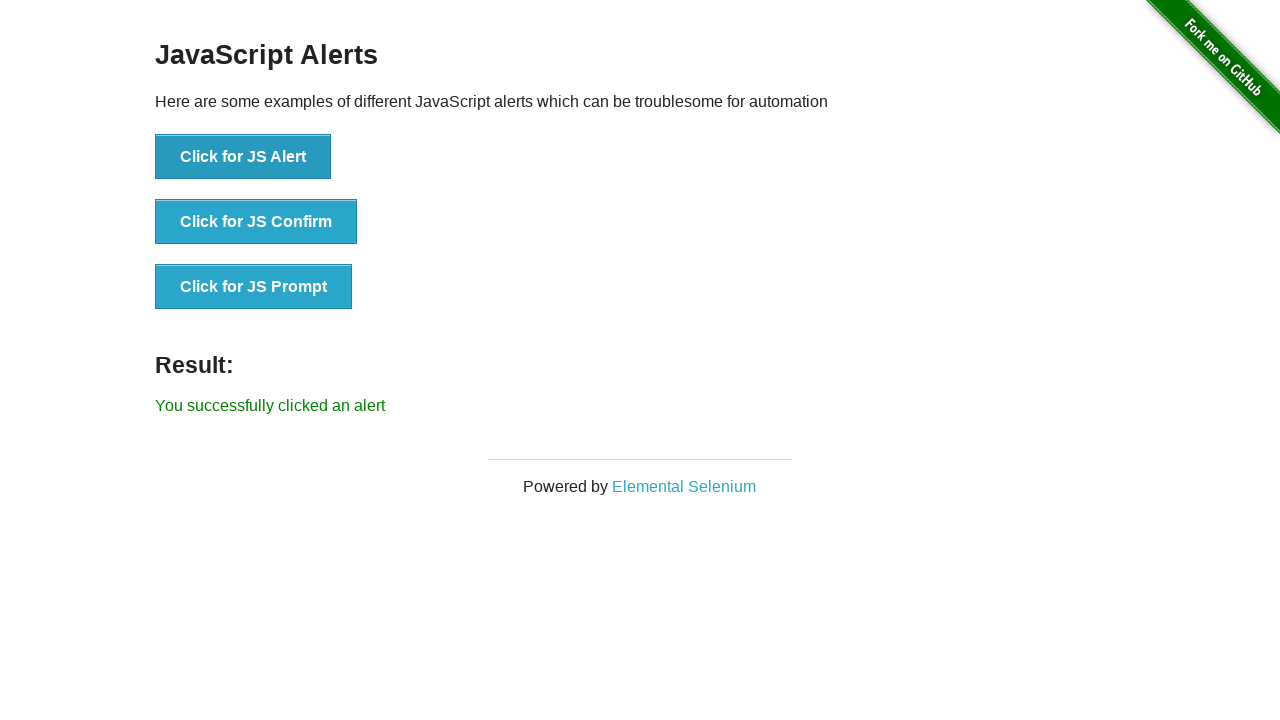

Alert dialog was handled and result element appeared
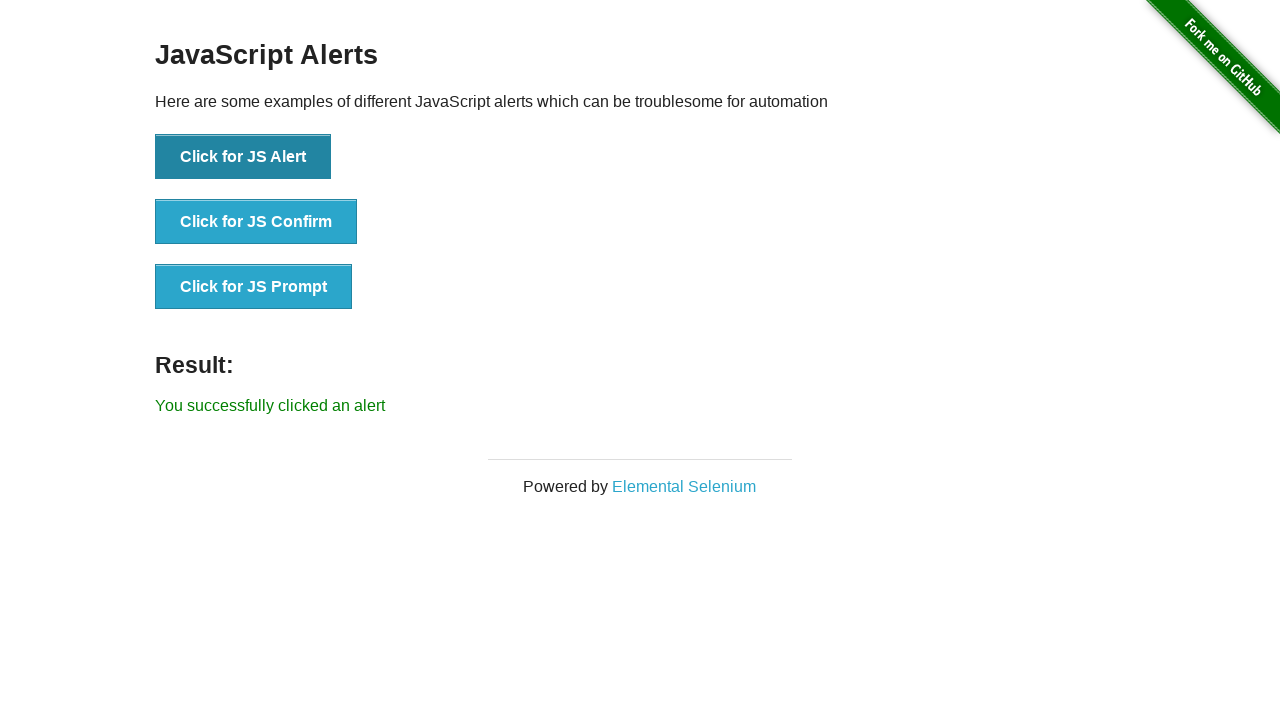

Clicked JS Confirm button to trigger confirm dialog at (256, 222) on xpath=//button[text()='Click for JS Confirm']
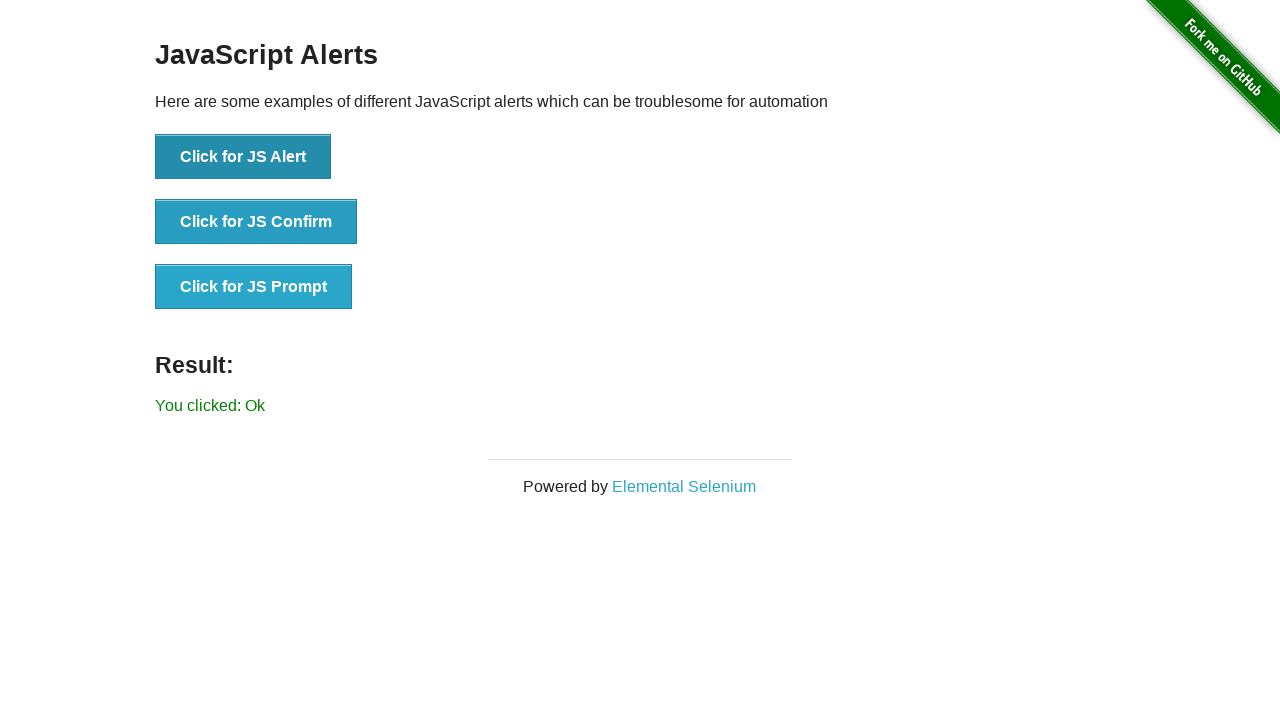

Confirm dialog was handled and result element updated
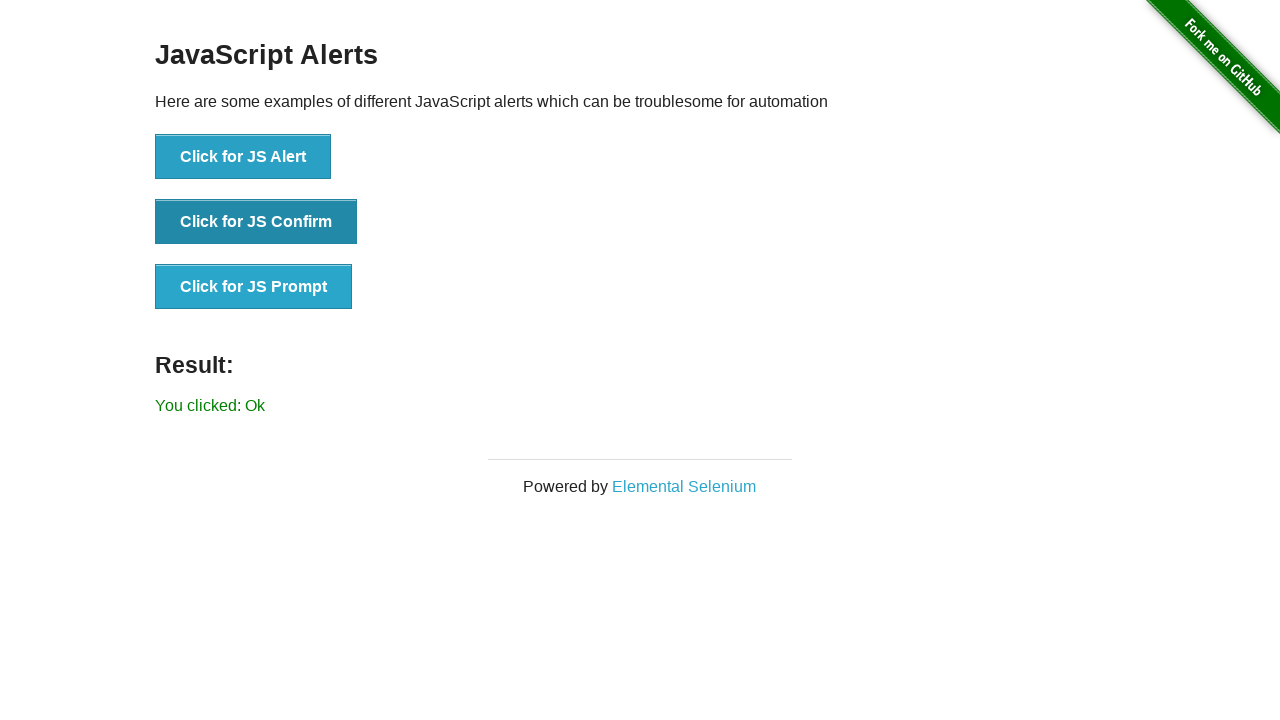

Clicked JS Prompt button to trigger prompt dialog at (254, 287) on xpath=//button[text()='Click for JS Prompt']
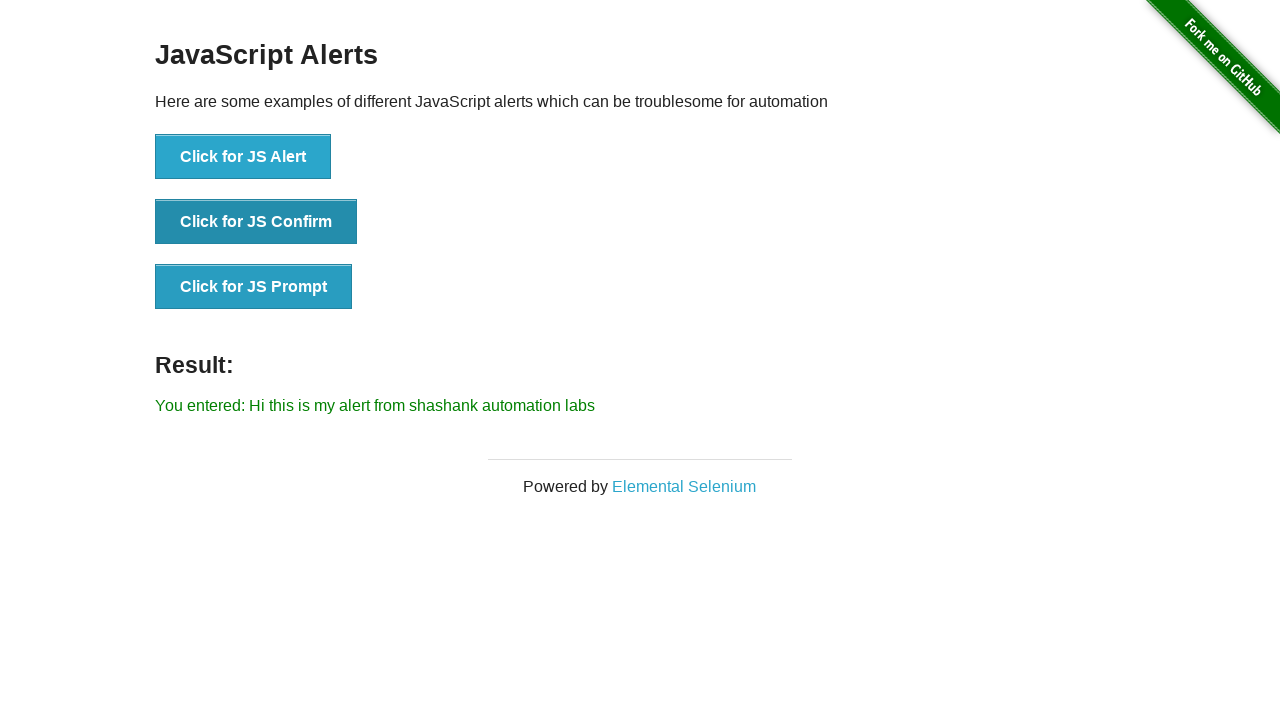

Prompt dialog was handled with custom message and result element updated
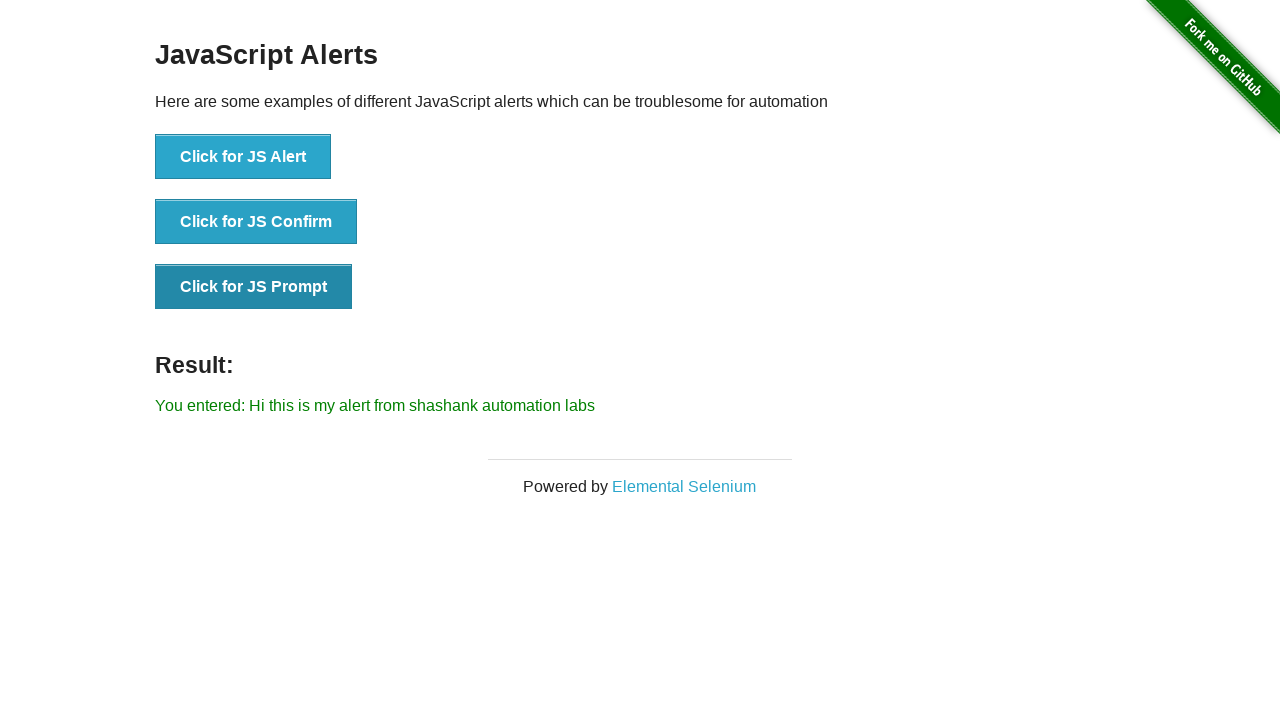

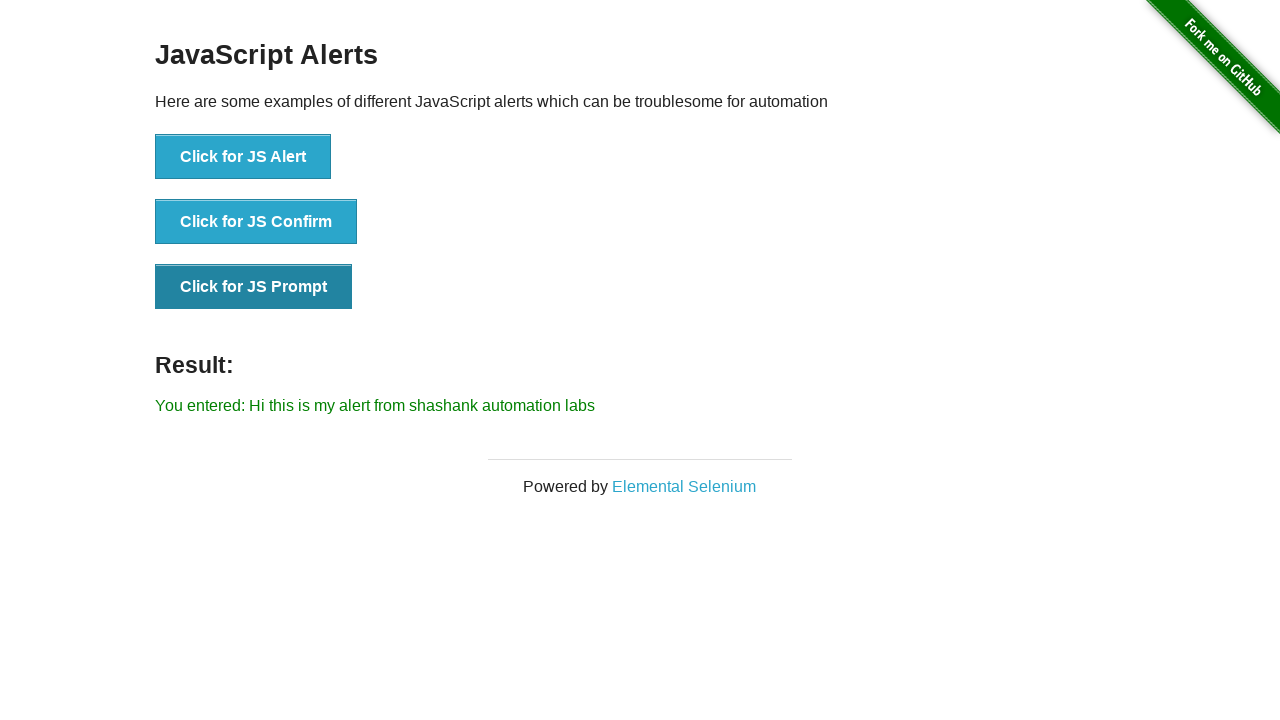